Tests mouse action functionality by performing a double-click on a button and a right-click (context click) on another button

Starting URL: https://demoqa.com/buttons

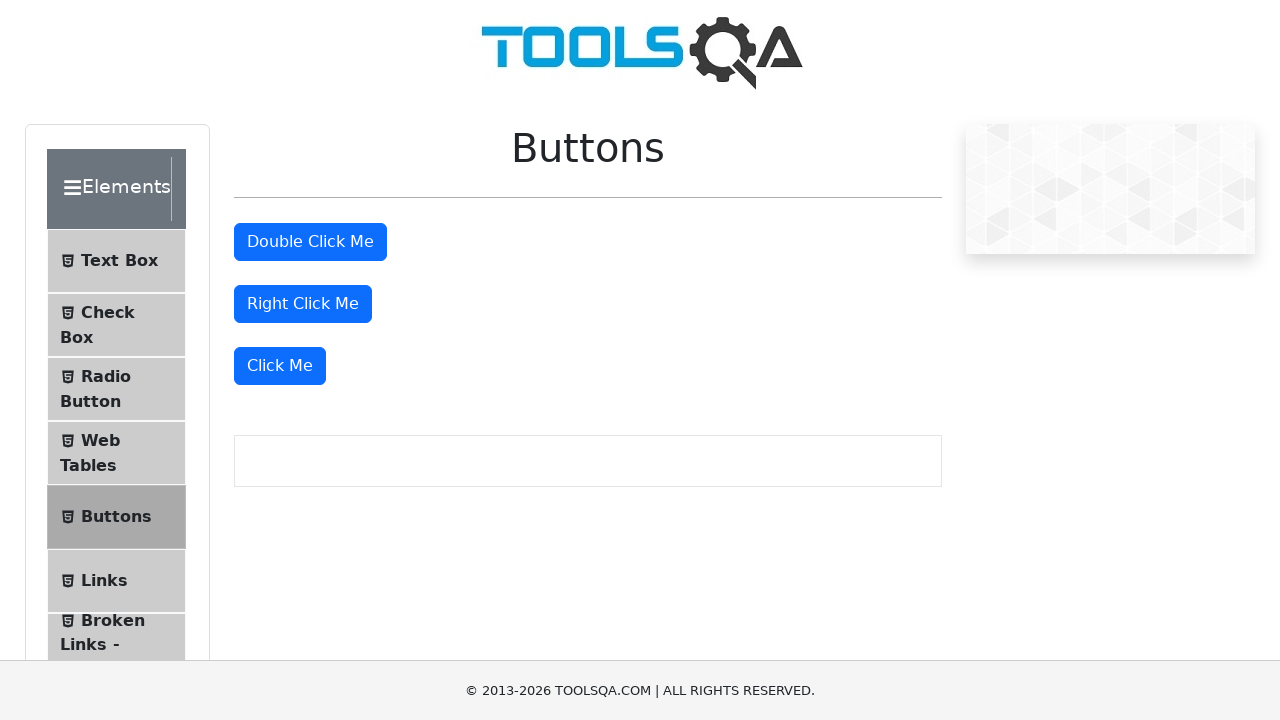

Double-clicked the double-click button at (310, 242) on xpath=//button[@id='doubleClickBtn']
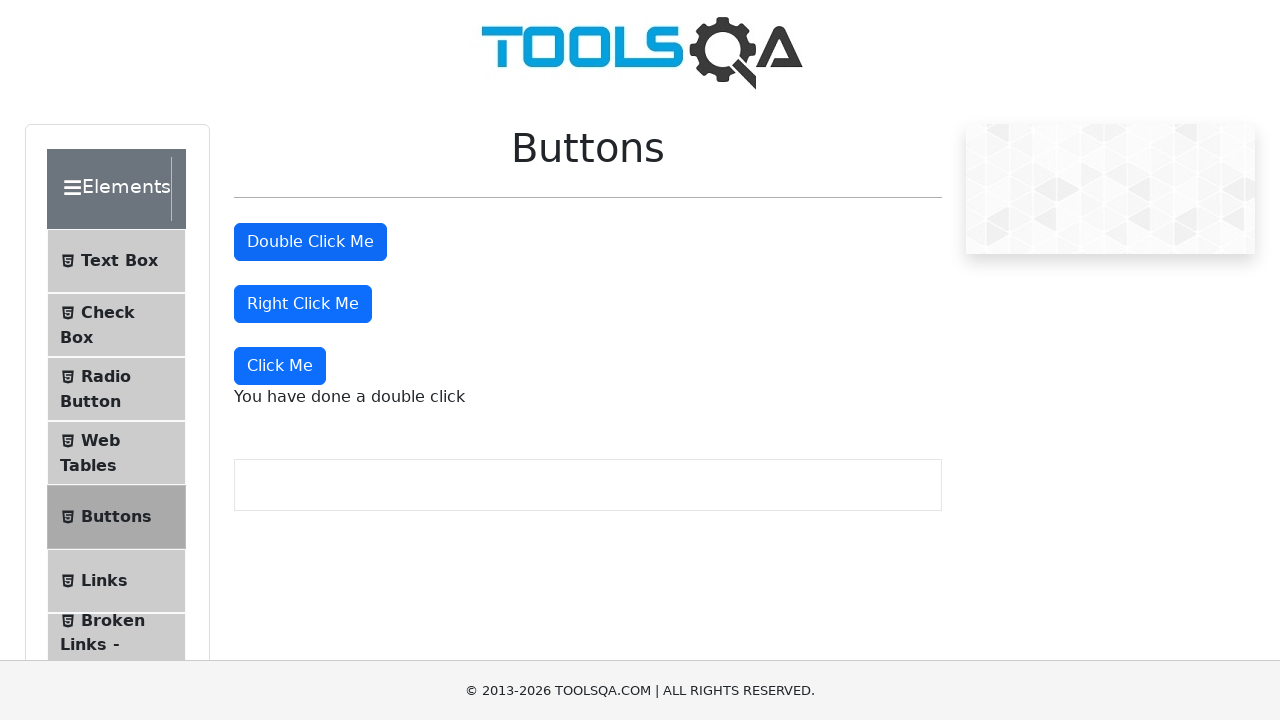

Right-clicked the right-click button at (303, 304) on #rightClickBtn
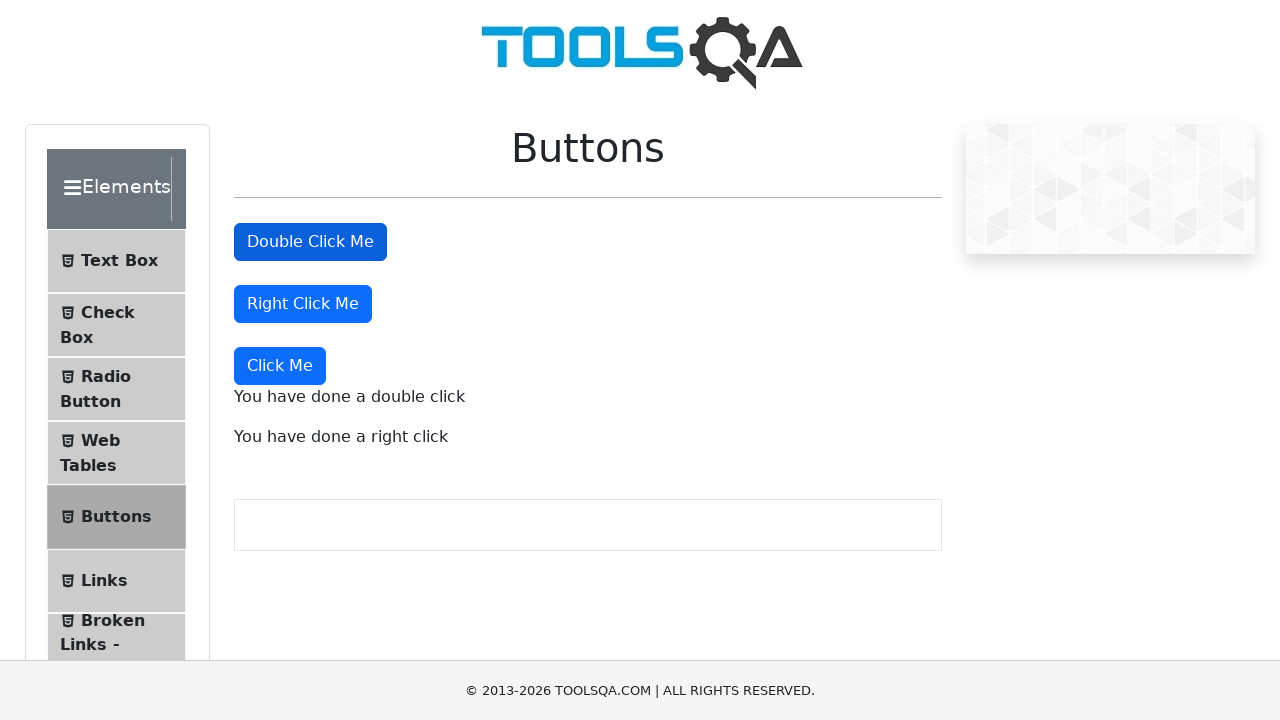

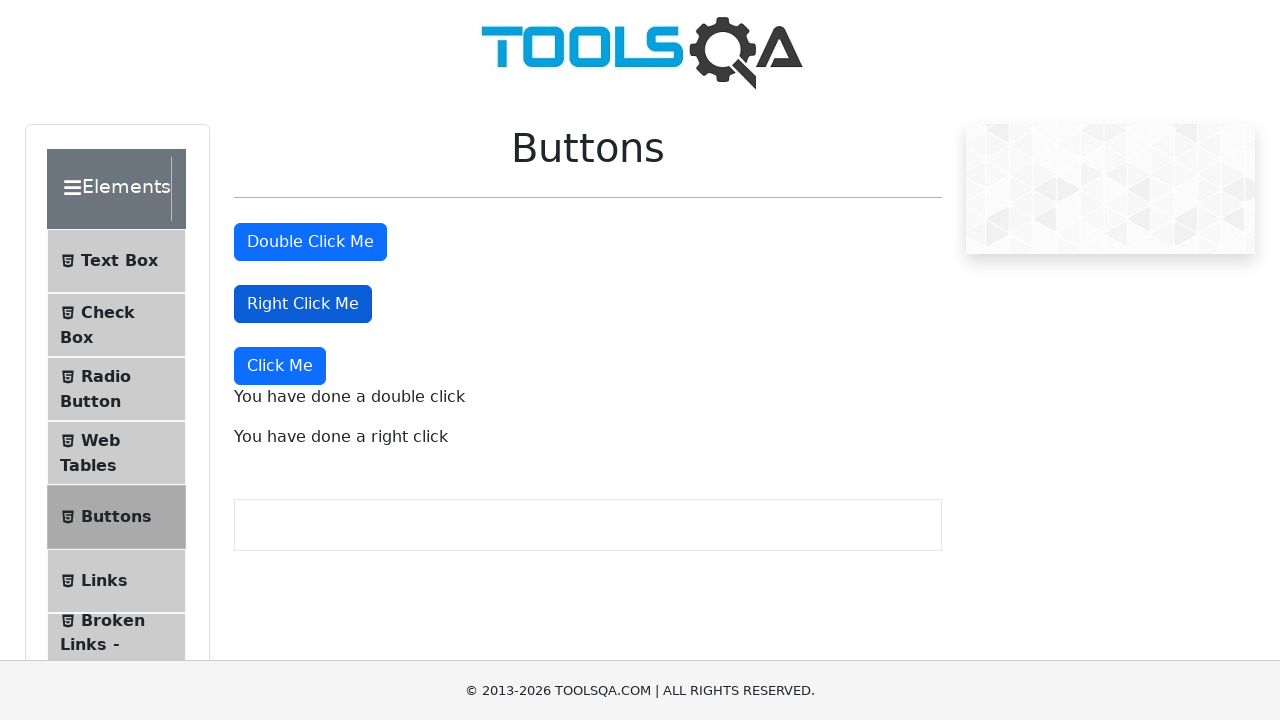